Tests checkbox interactions by toggling the state of multiple checkboxes on the page

Starting URL: https://the-internet.herokuapp.com/checkboxes

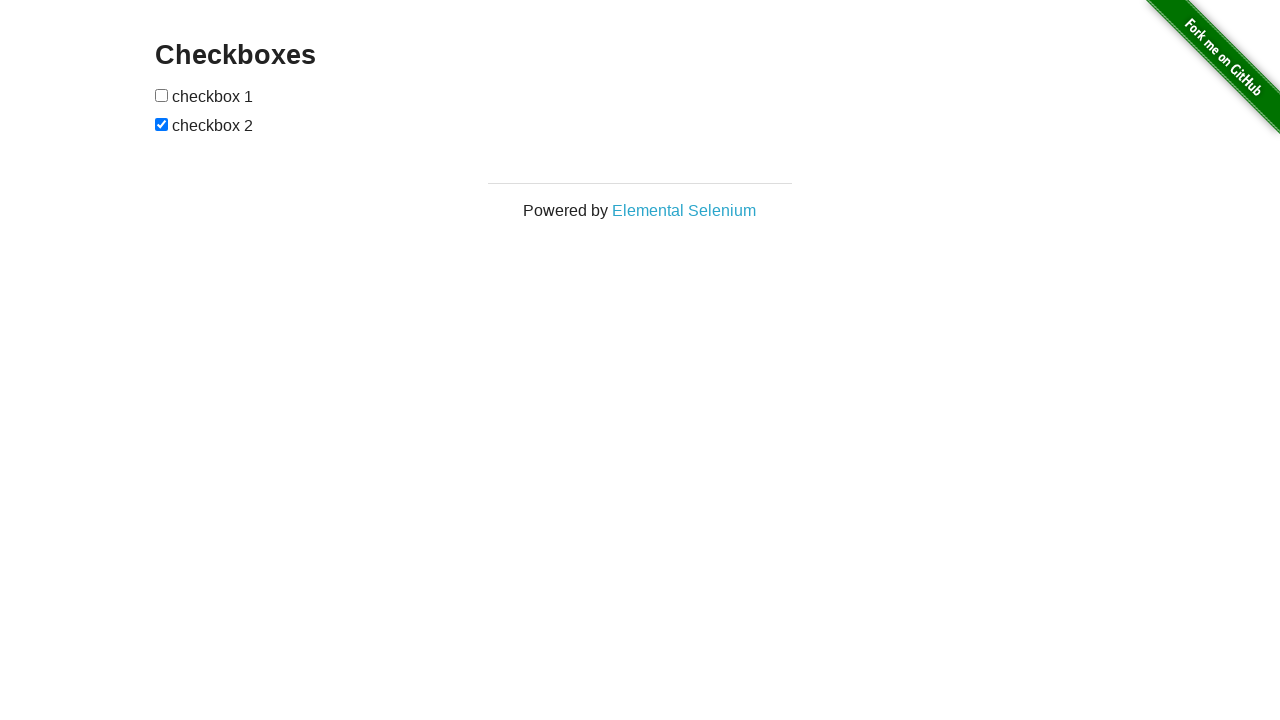

Located all checkboxes on the page
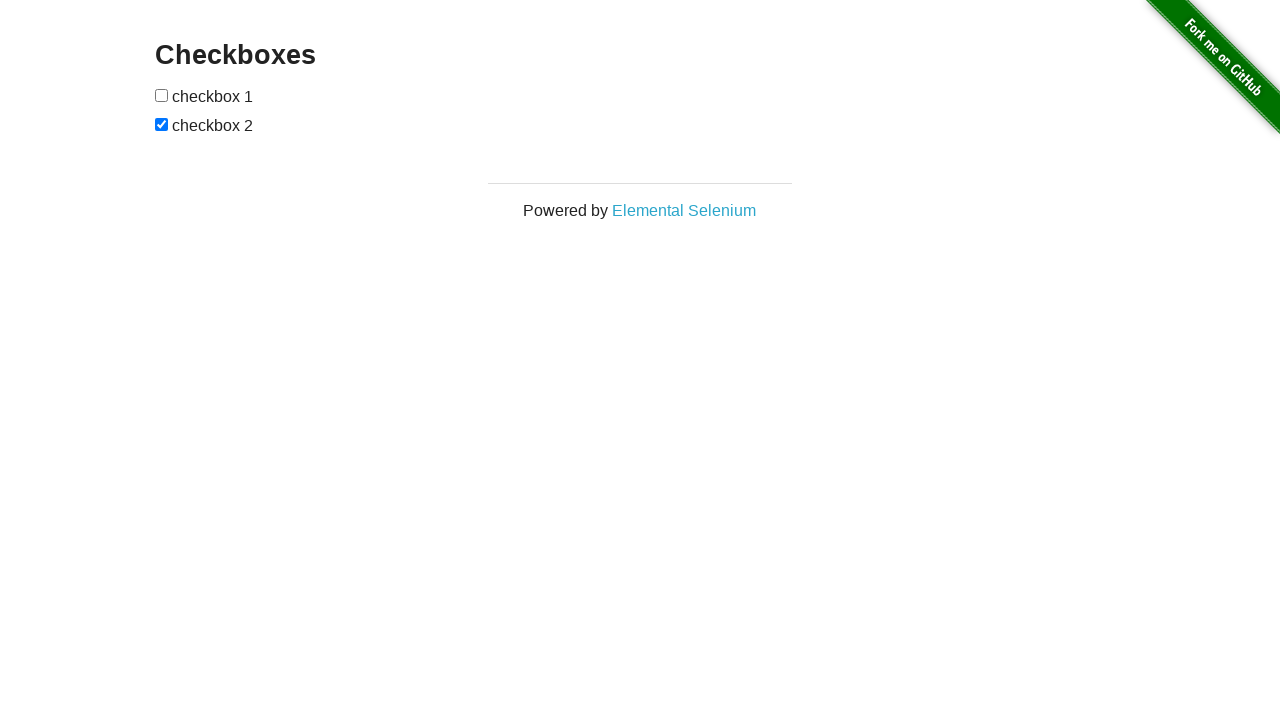

Checked state of first checkbox - it is unchecked
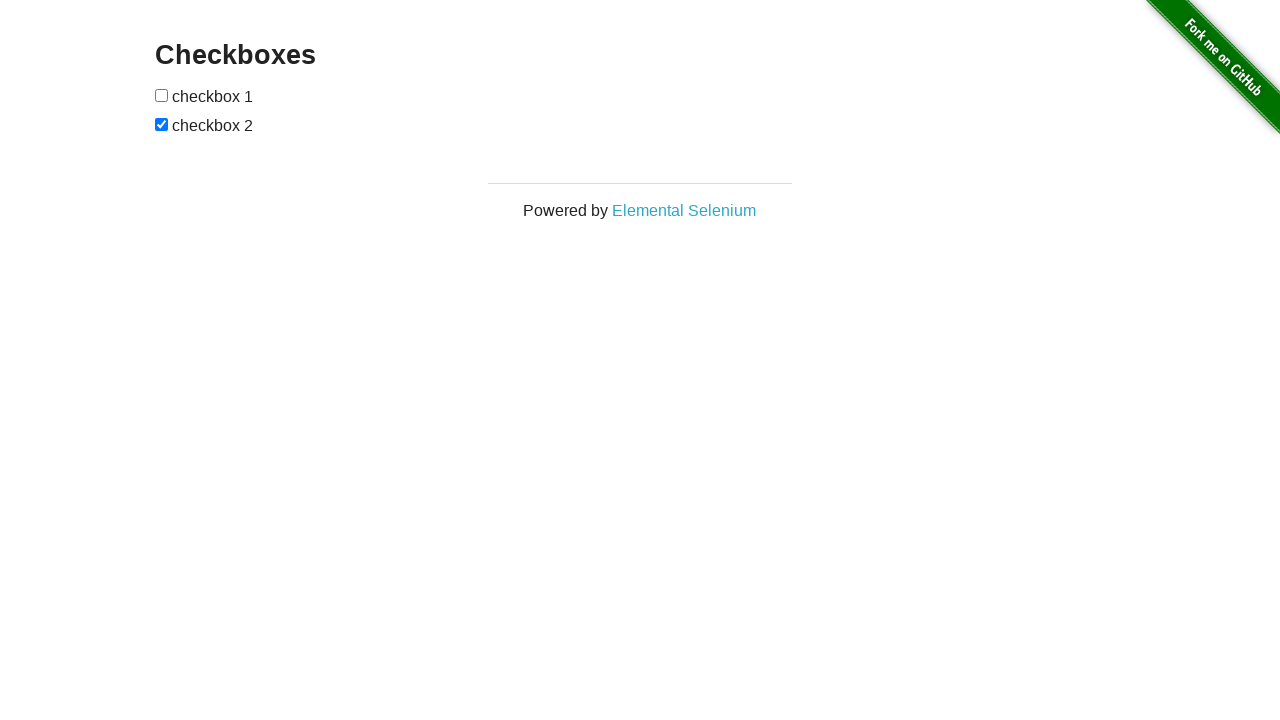

Toggled first checkbox to checked state at (162, 95) on input[type="checkbox"] >> nth=0
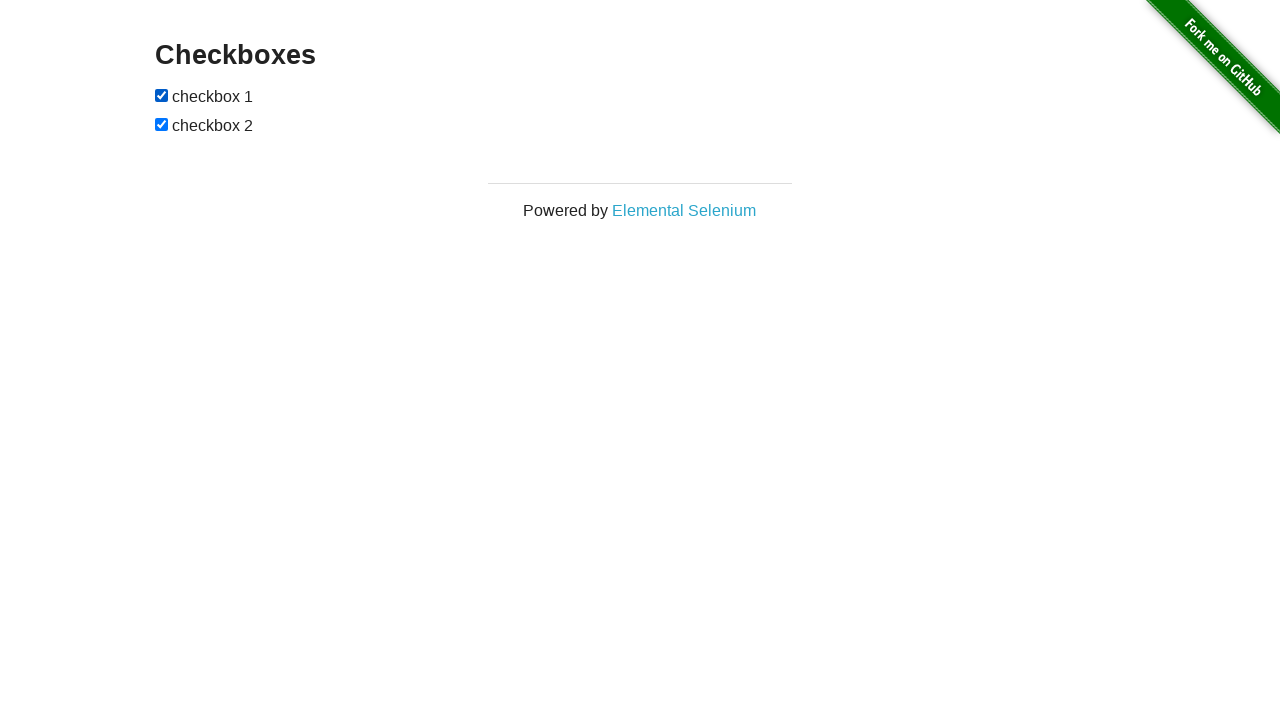

Checked state of second checkbox - it is already checked
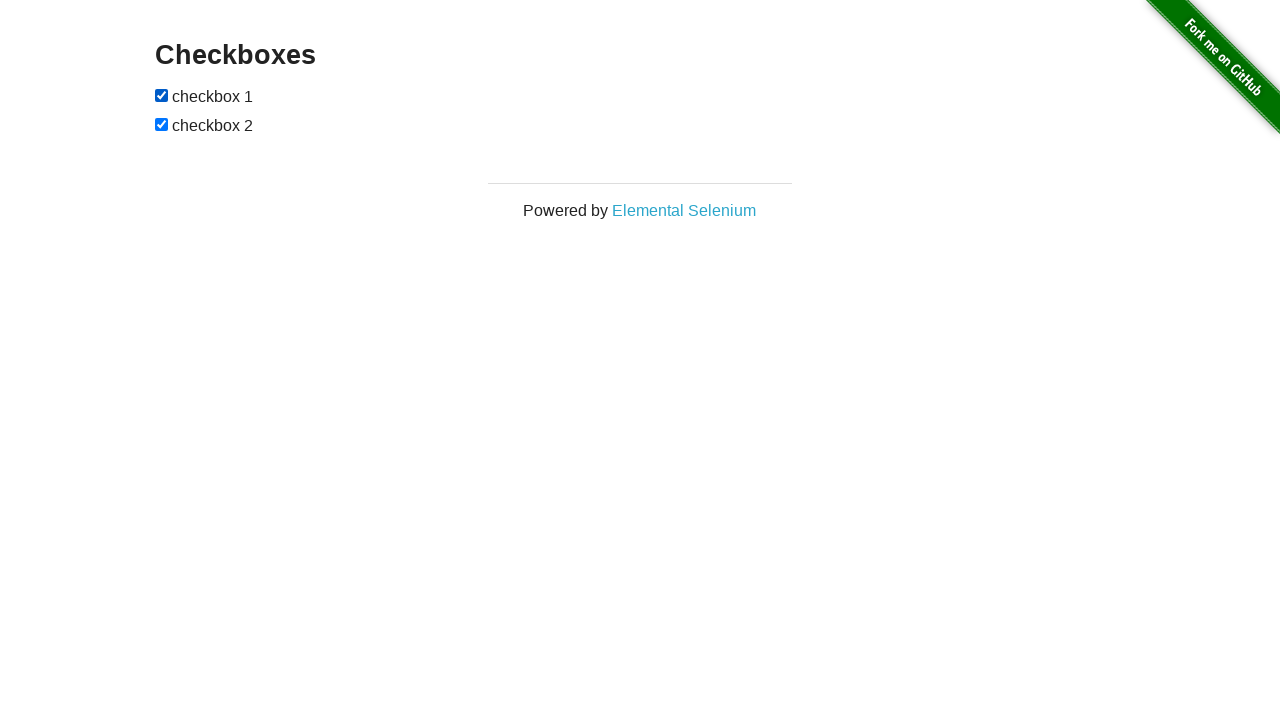

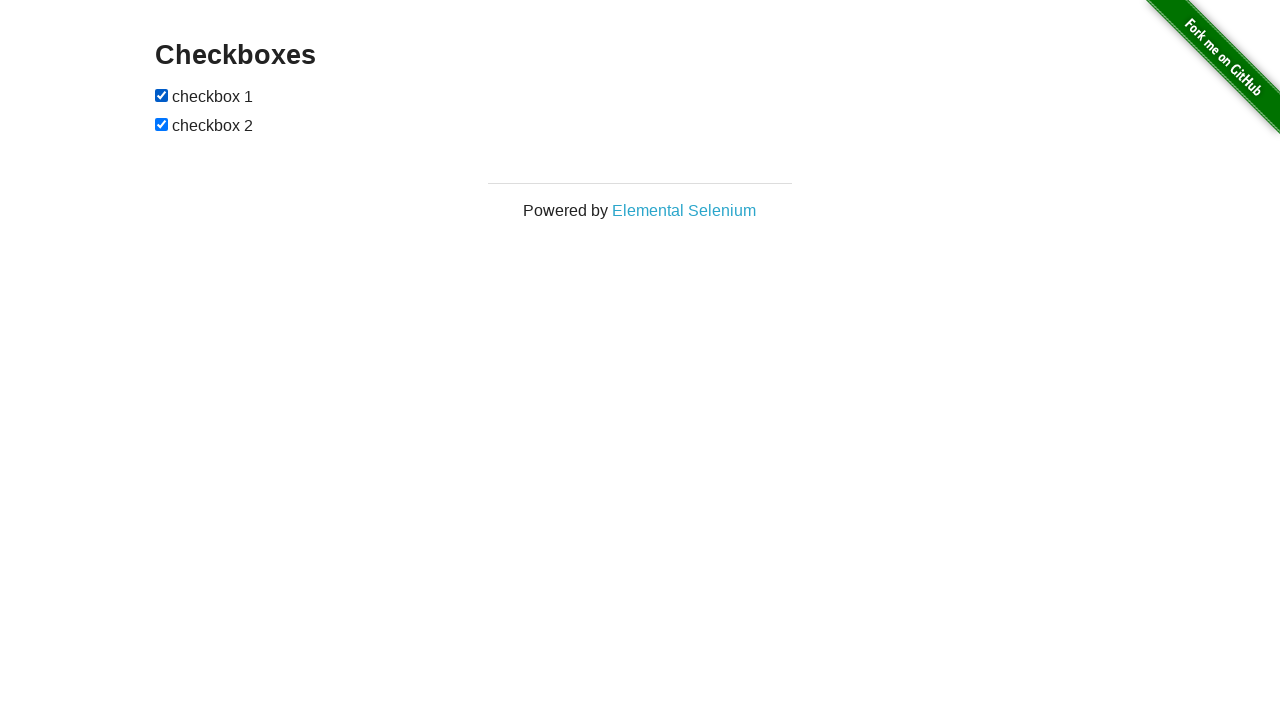